Navigate to courses section

Starting URL: https://www.domestika.org/es

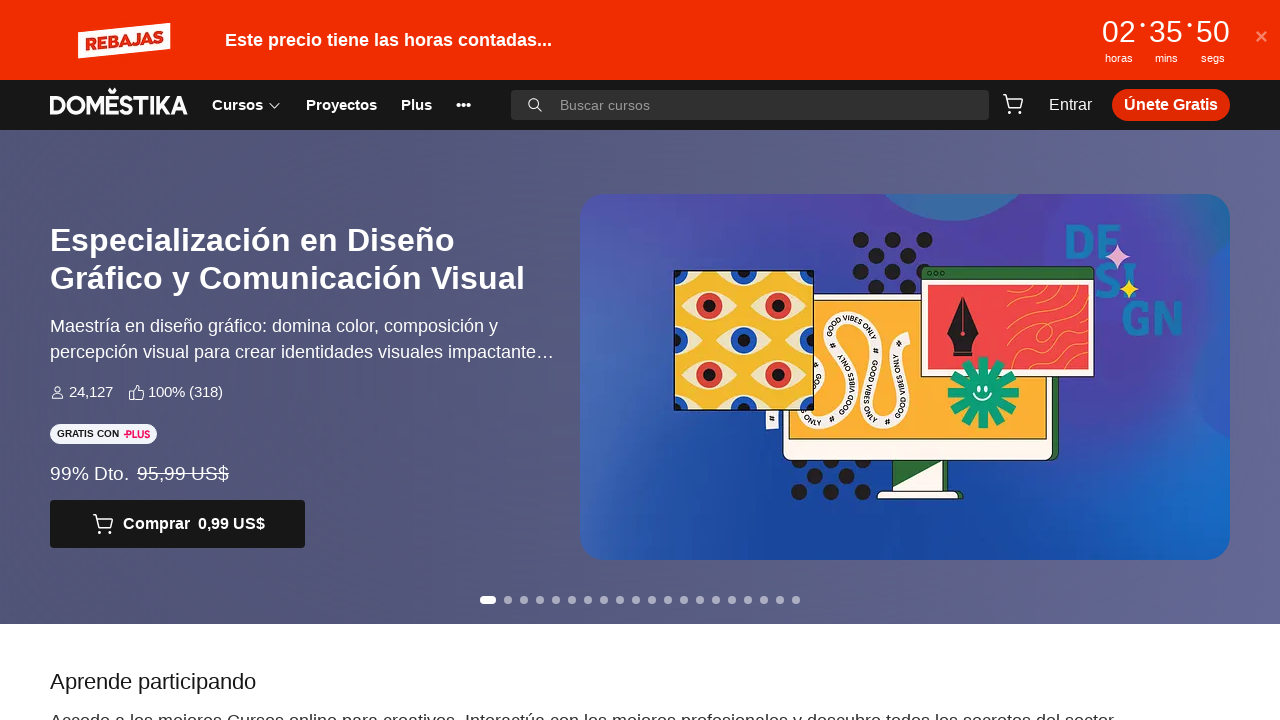

Clicked on 'Cursos' (Courses) section at (247, 105) on text=Cursos
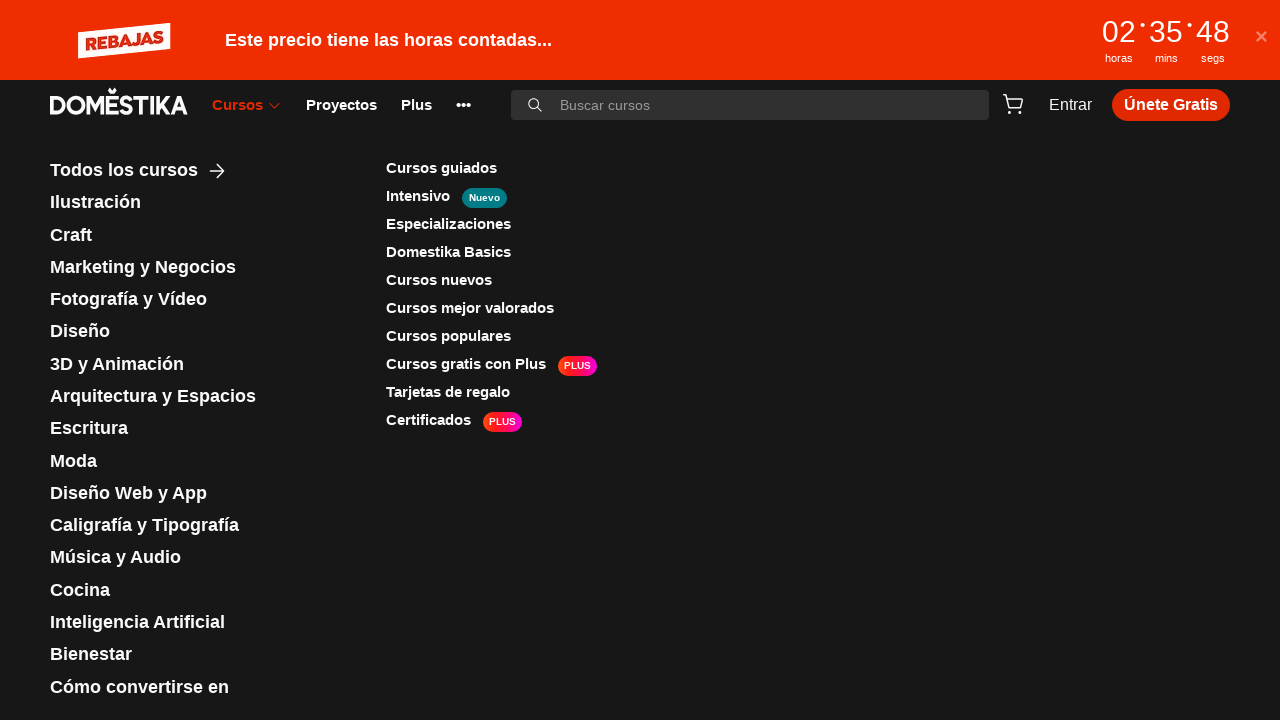

Navigated to courses page
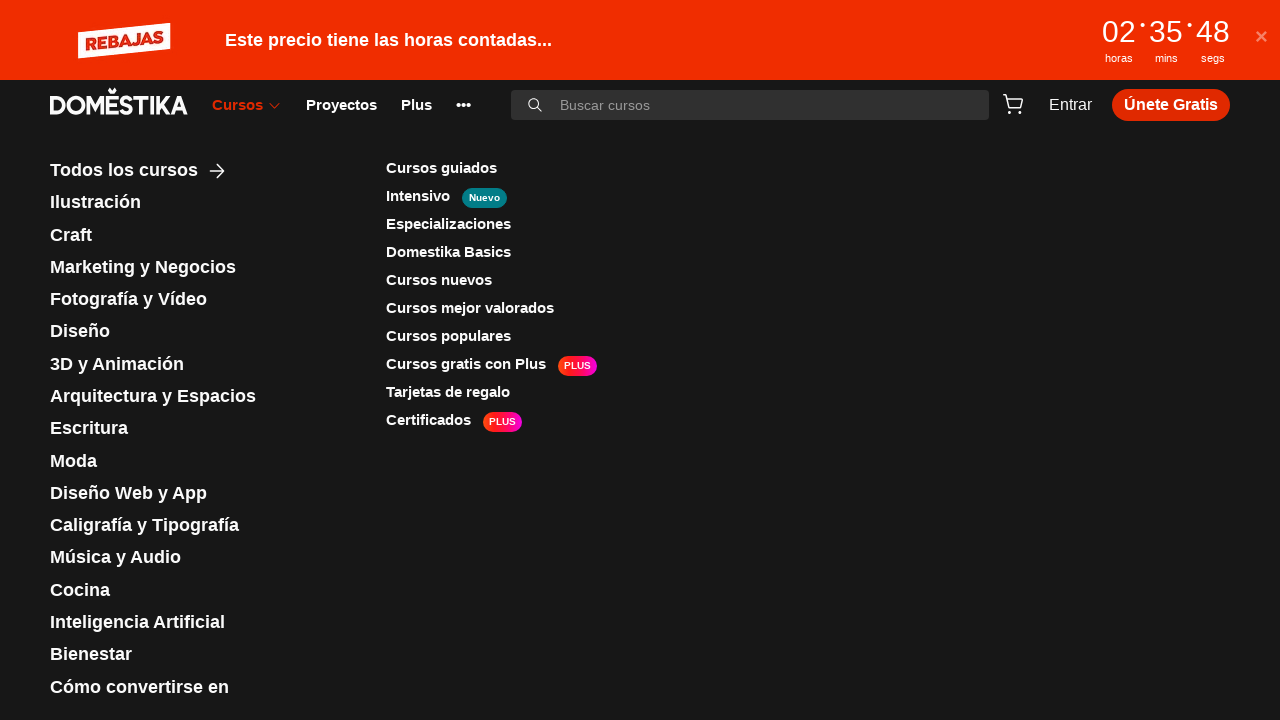

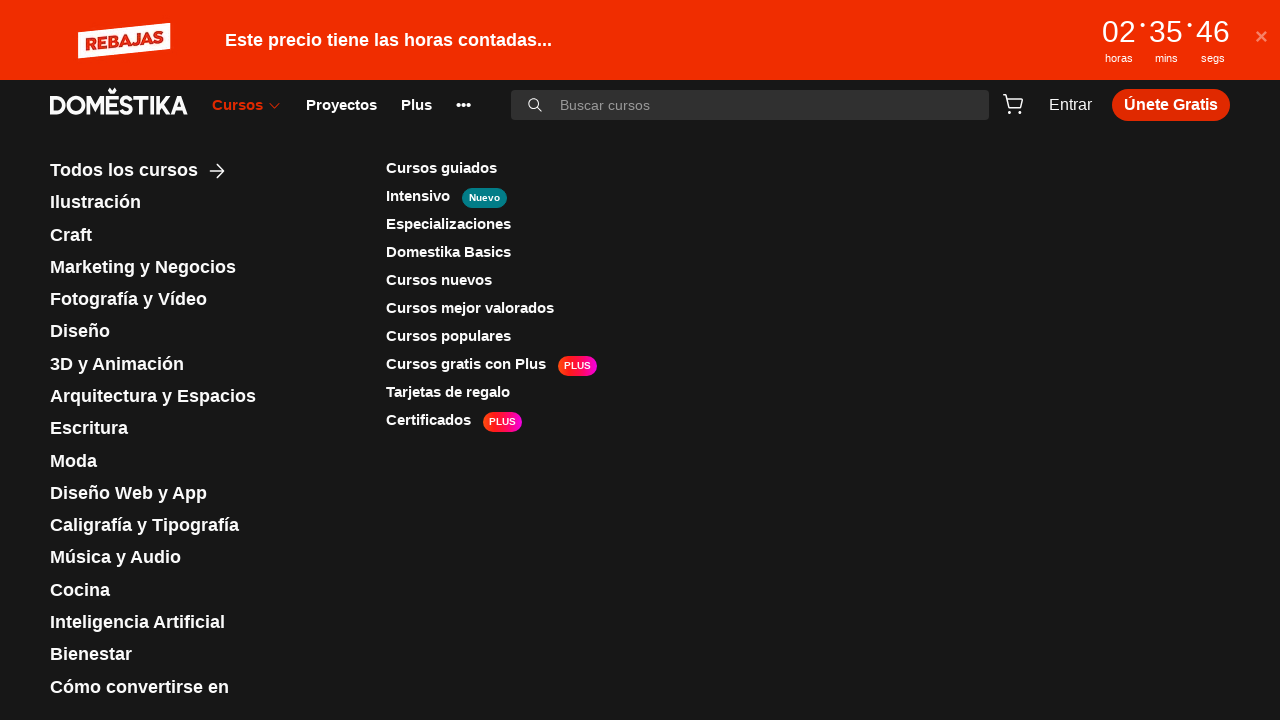